Navigates to the Invasion! page via menu and verifies the page title and content loads

Starting URL: http://arquillian.org

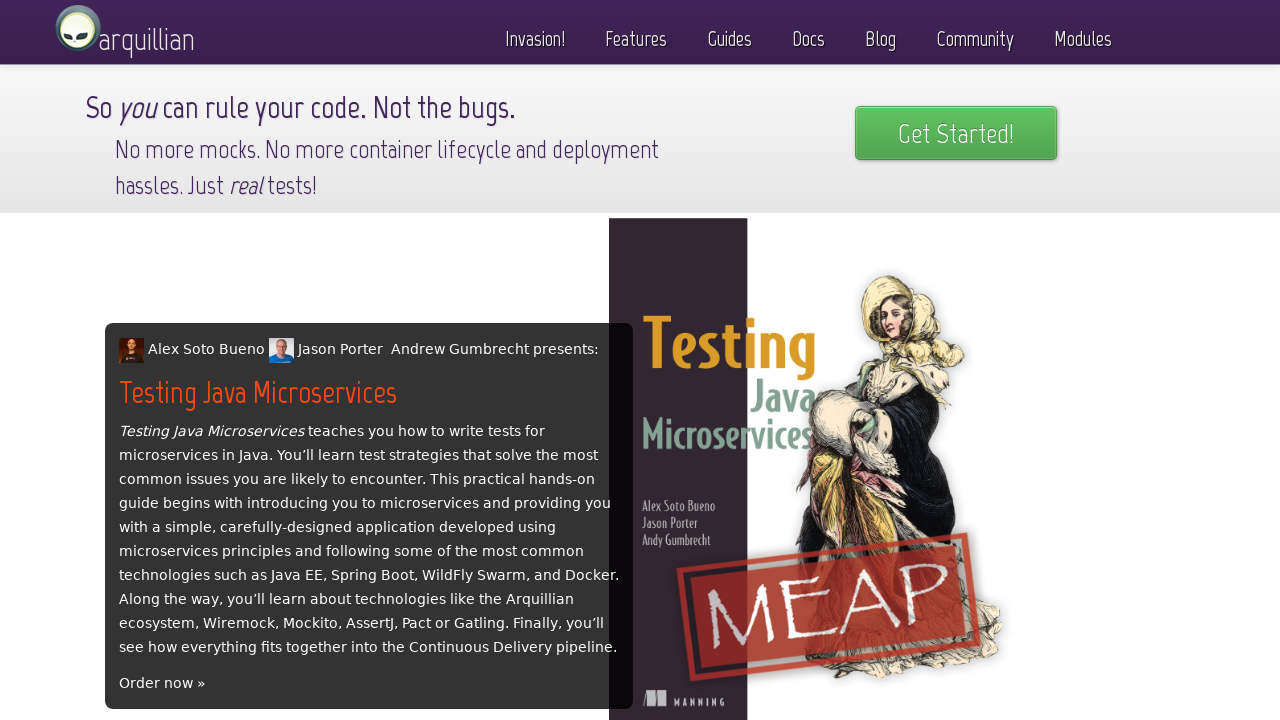

Clicked on Invasion! menu item at (535, 34) on text=Invasion!
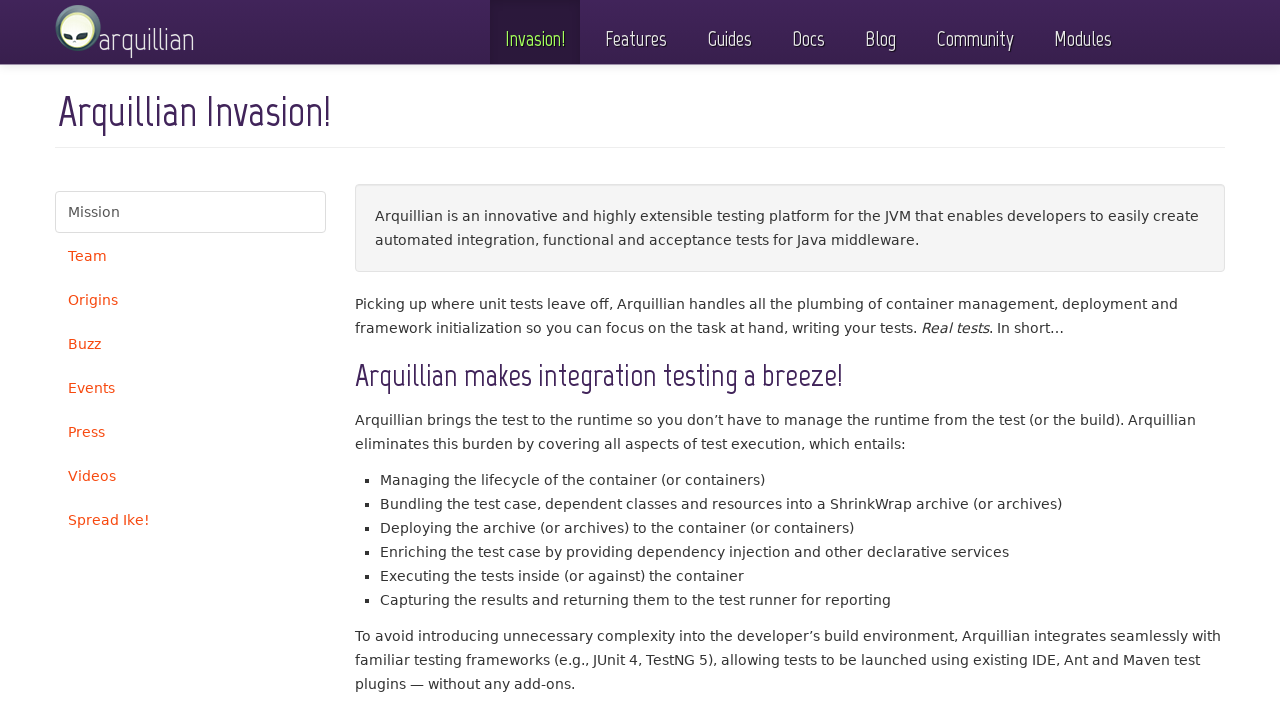

Waited for page to reach domcontentloaded state
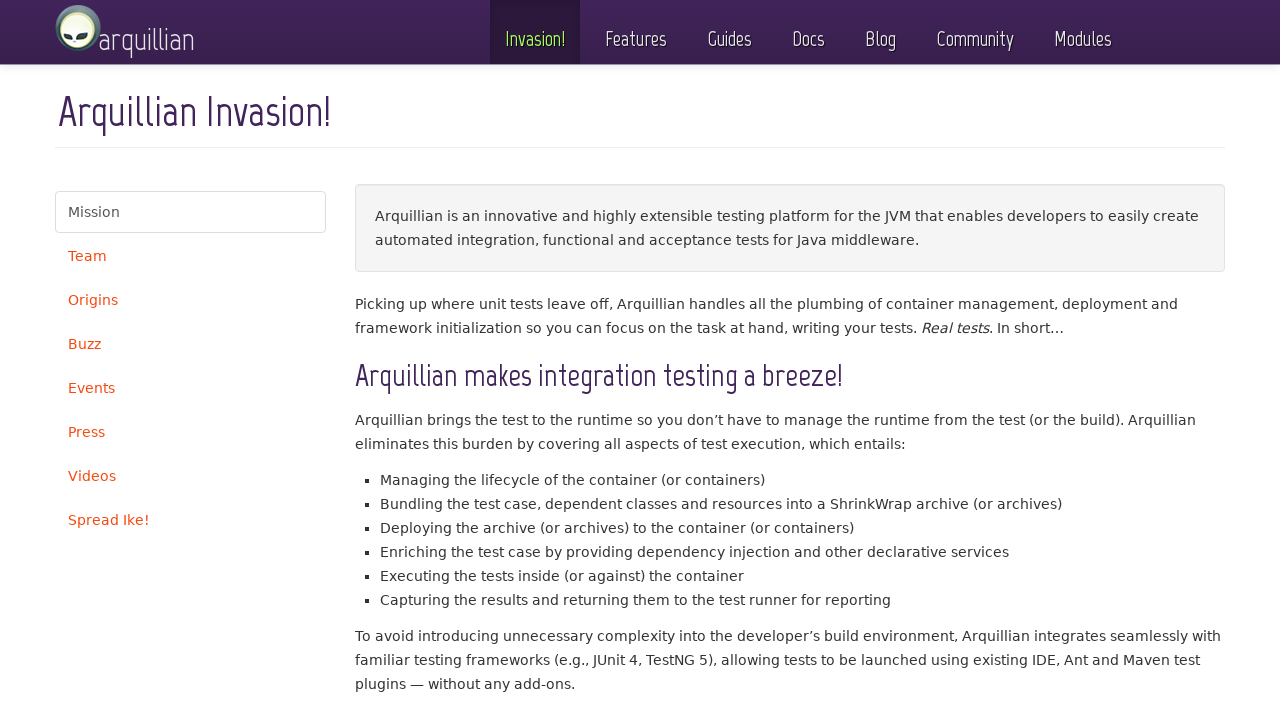

Verified page title contains 'Arquillian Invasion!'
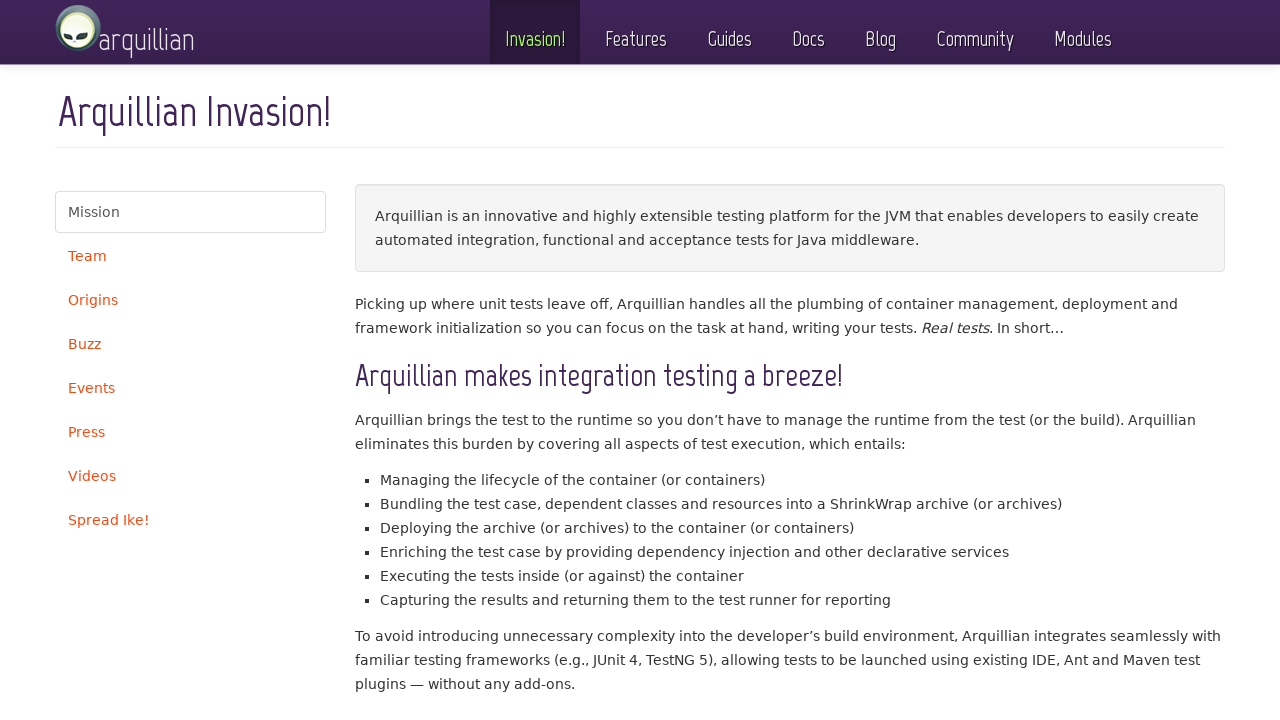

Verified content loaded on Invasion! page
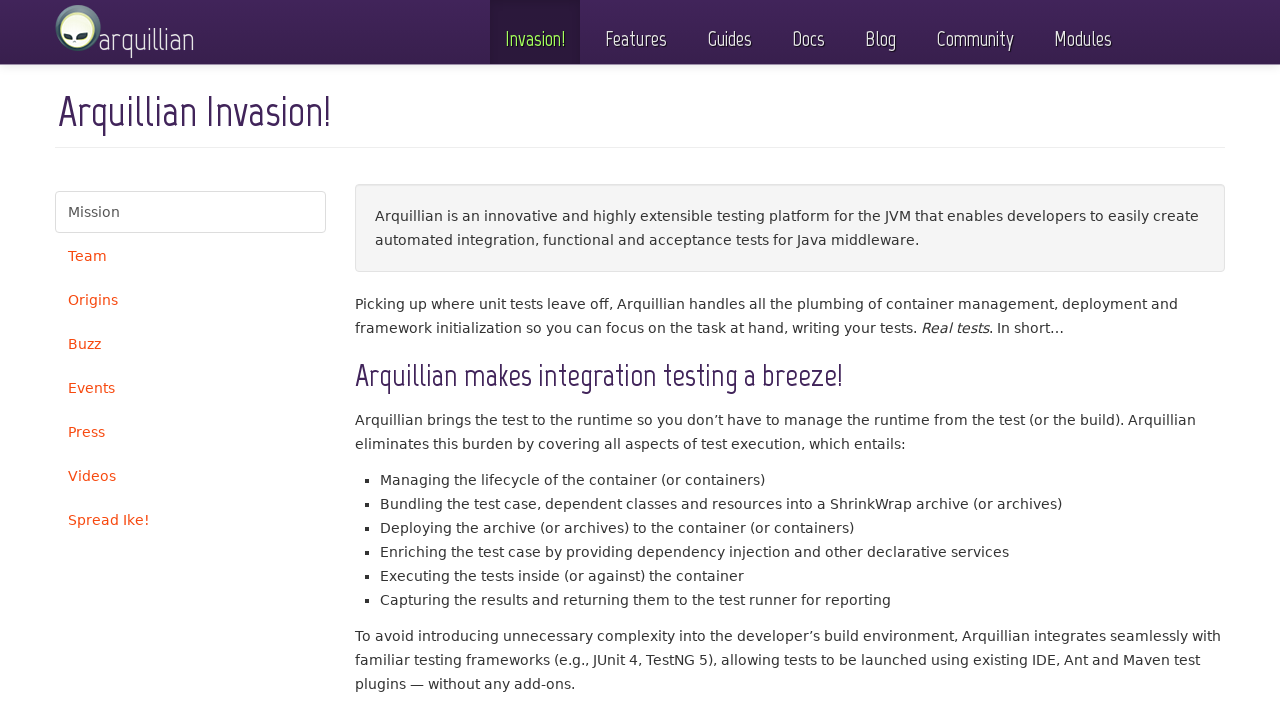

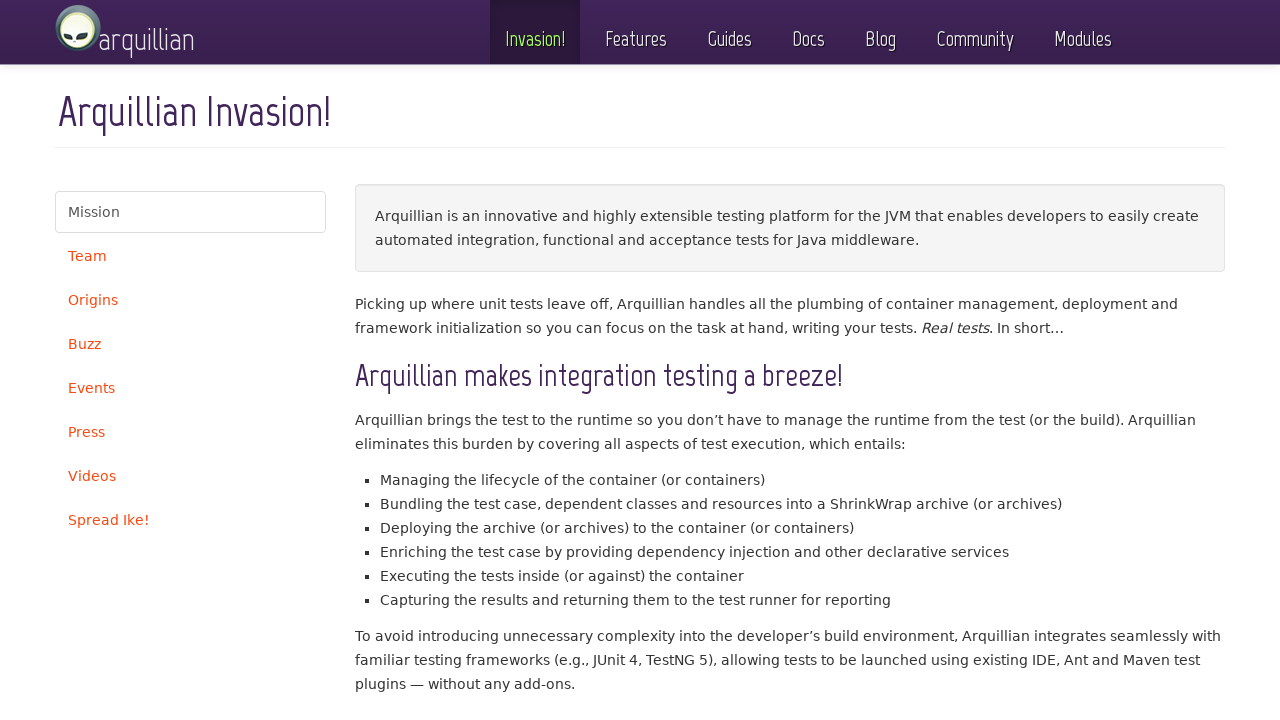